Tests typing secure text into the search box

Starting URL: https://duckduckgo.com/

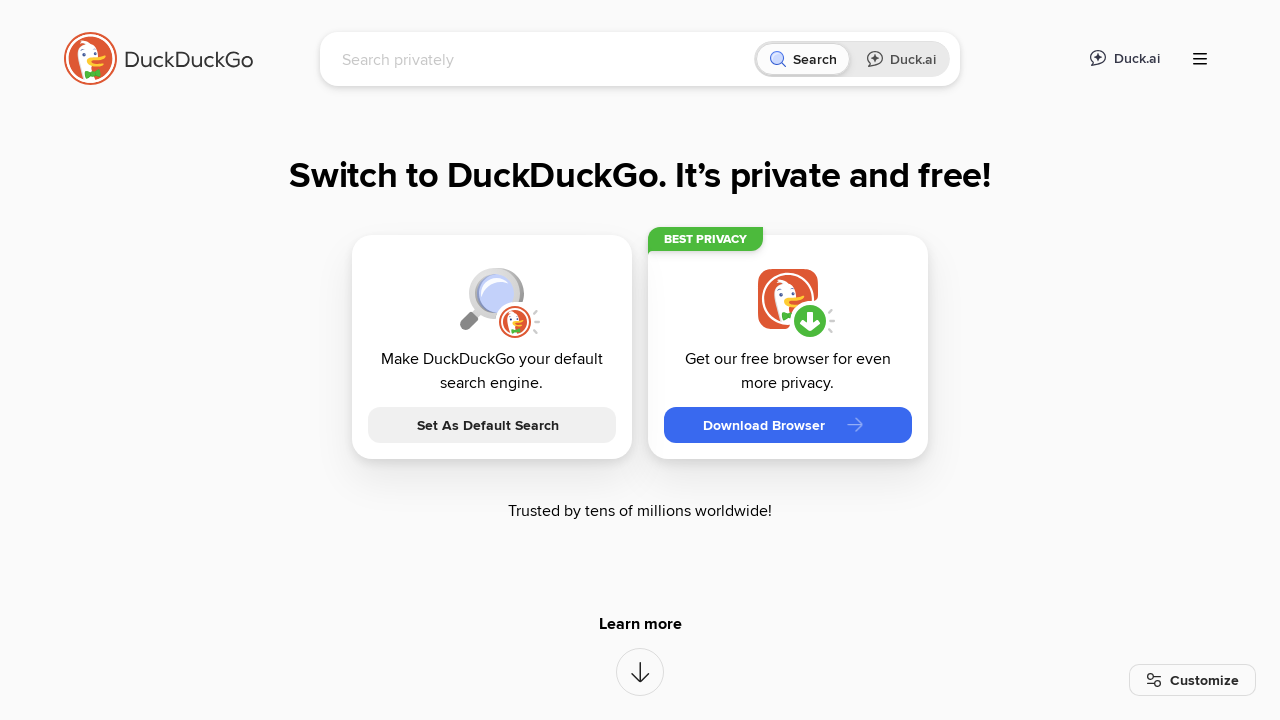

Typed secure text 'secureText' into the search box on #searchbox_input
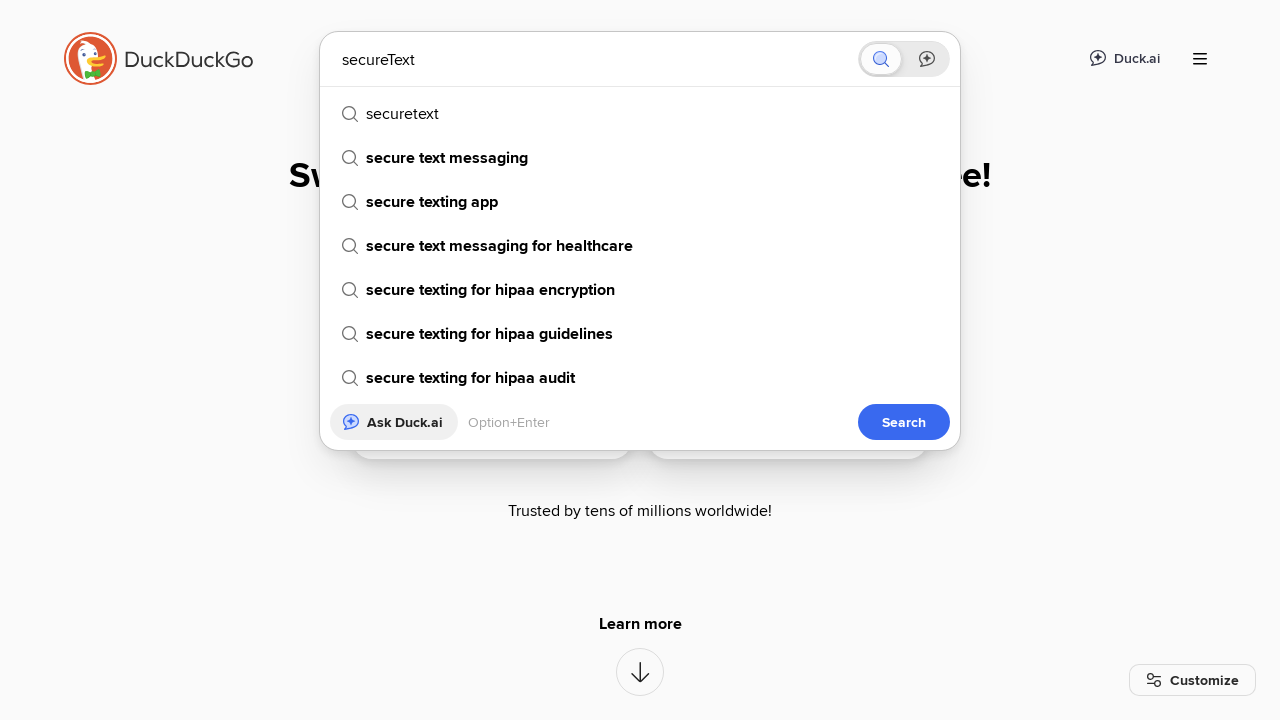

Verified that the search box contains the secure text 'secureText'
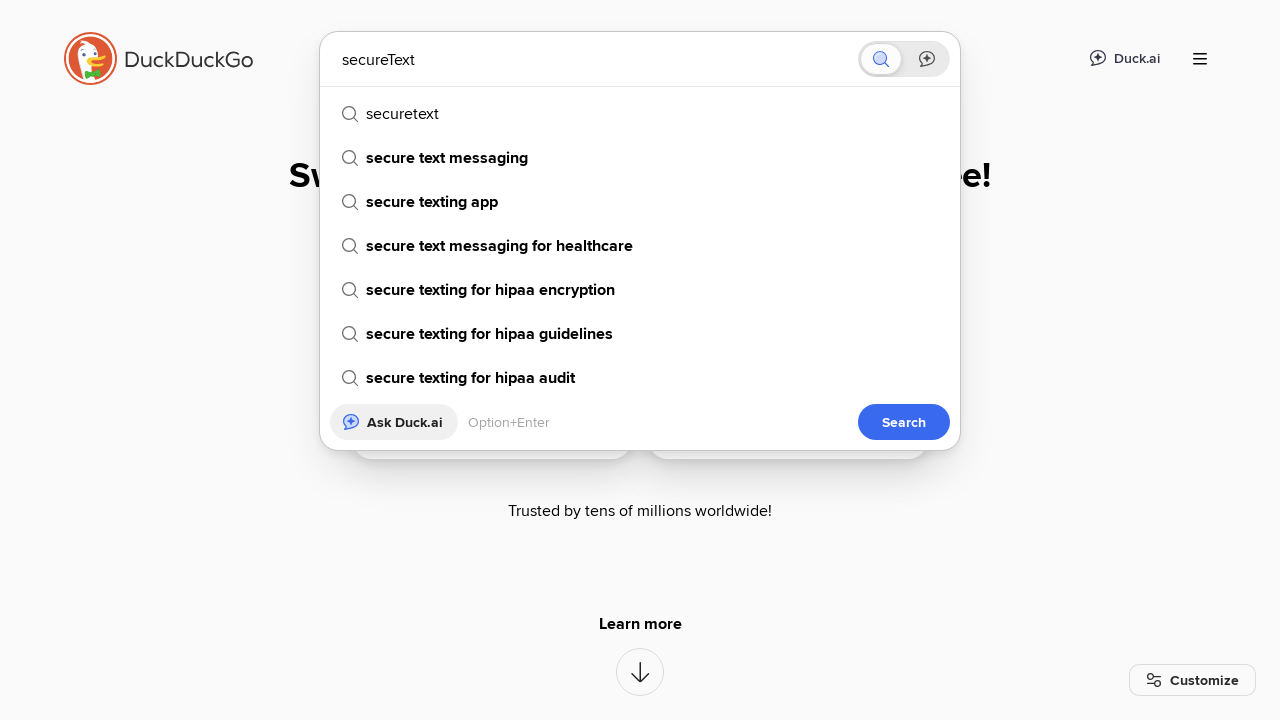

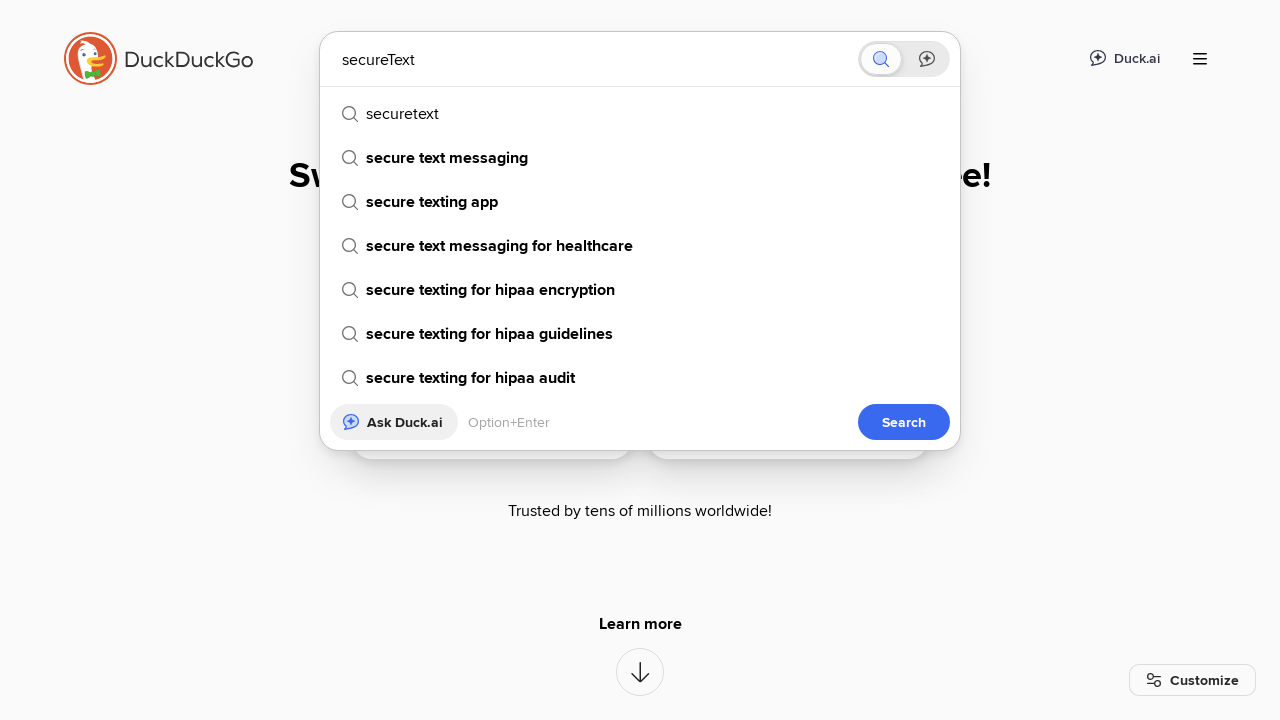